Tests drag and drop functionality by dragging an element and dropping it onto a target element using dragAndDrop method

Starting URL: https://jqueryui.com/droppable/

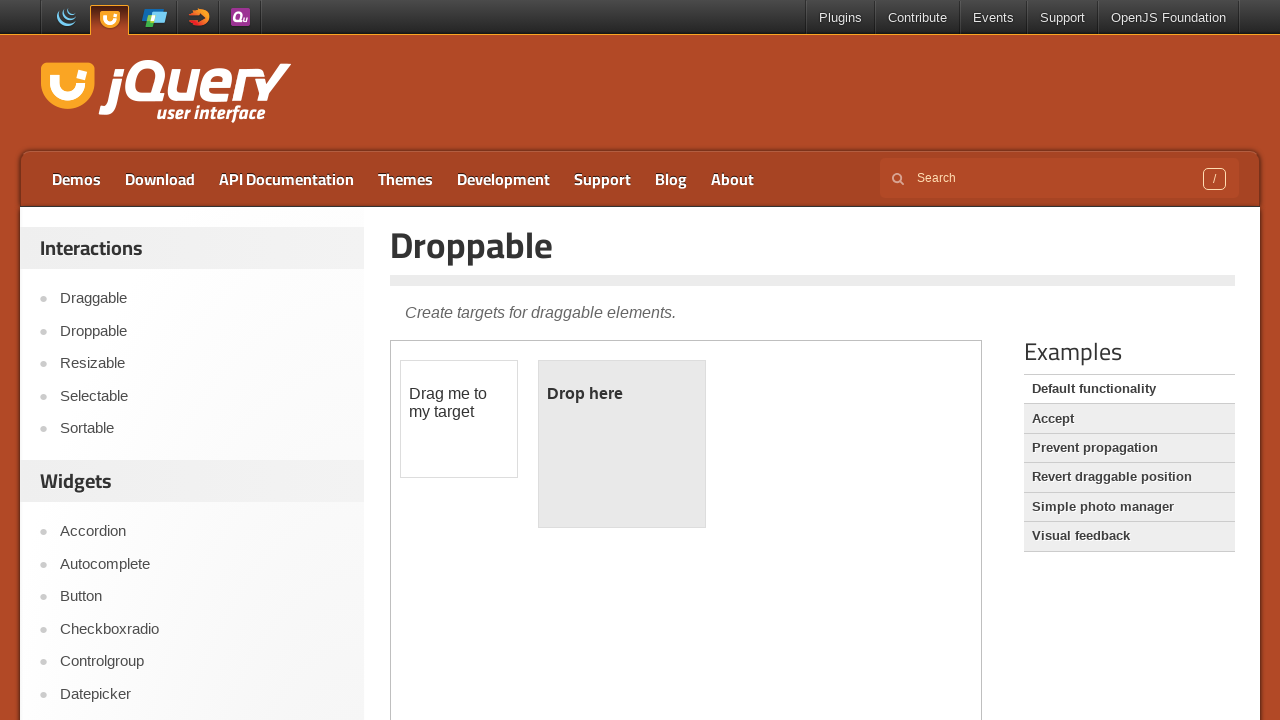

Navigated to jQuery UI droppable demo page
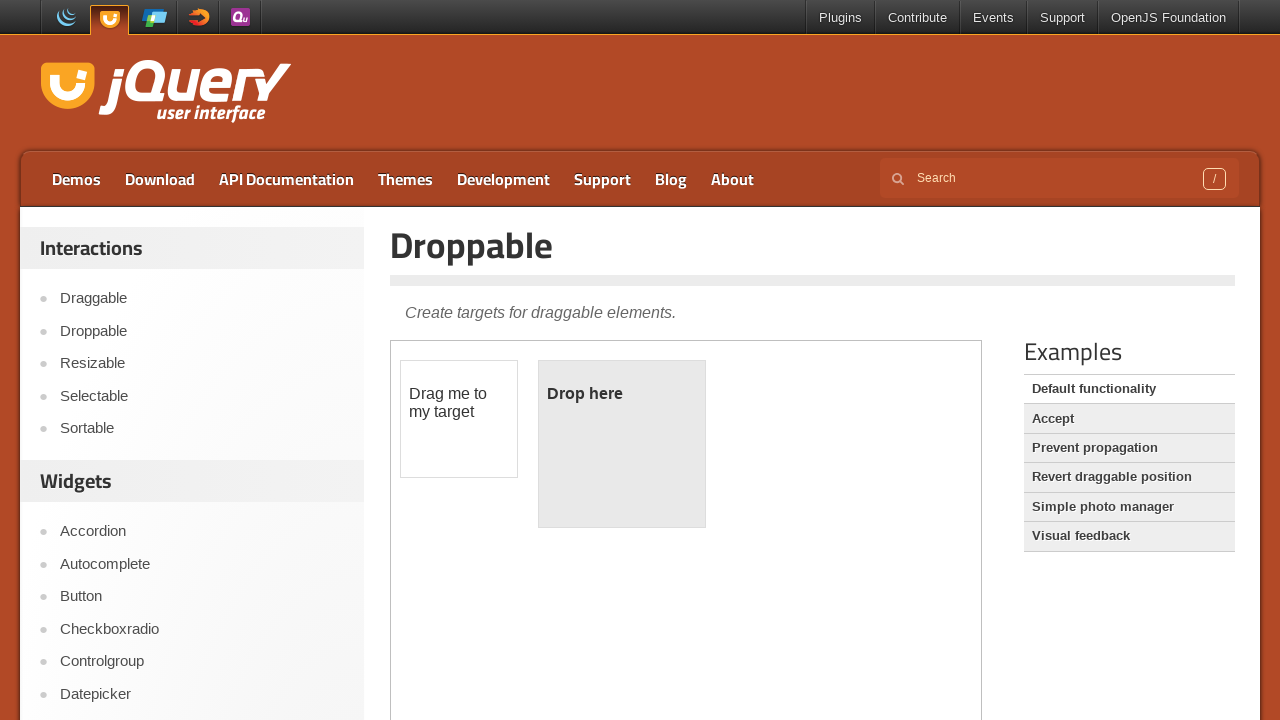

Dragged the draggable element and dropped it onto the droppable target at (622, 444)
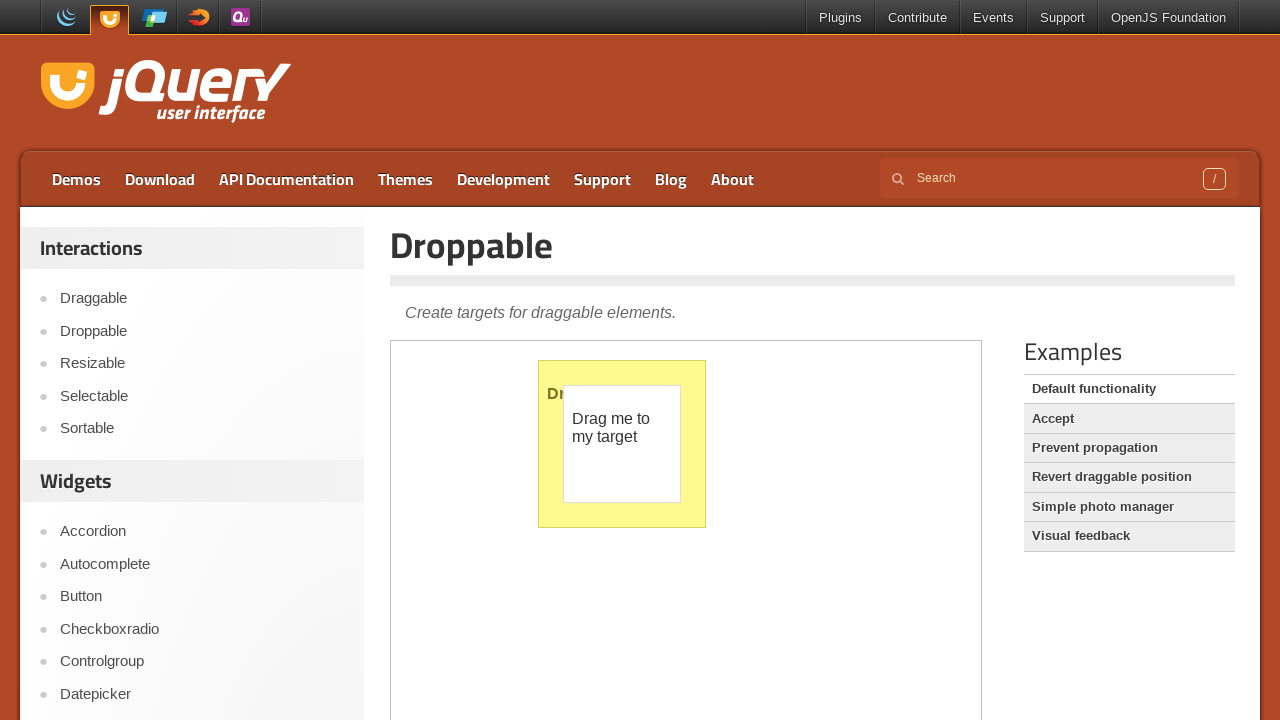

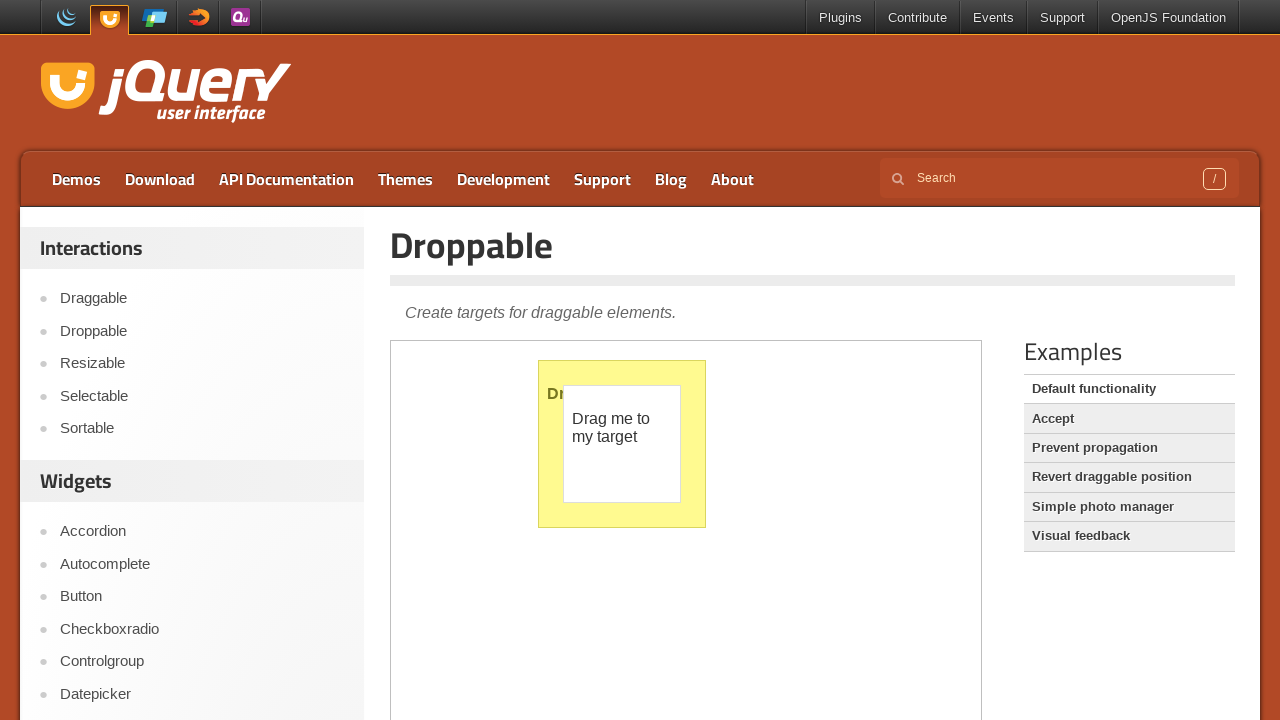